Tests drag and drop functionality by dragging an image element and dropping it into a target box element on a demo form page.

Starting URL: http://formy-project.herokuapp.com/dragdrop

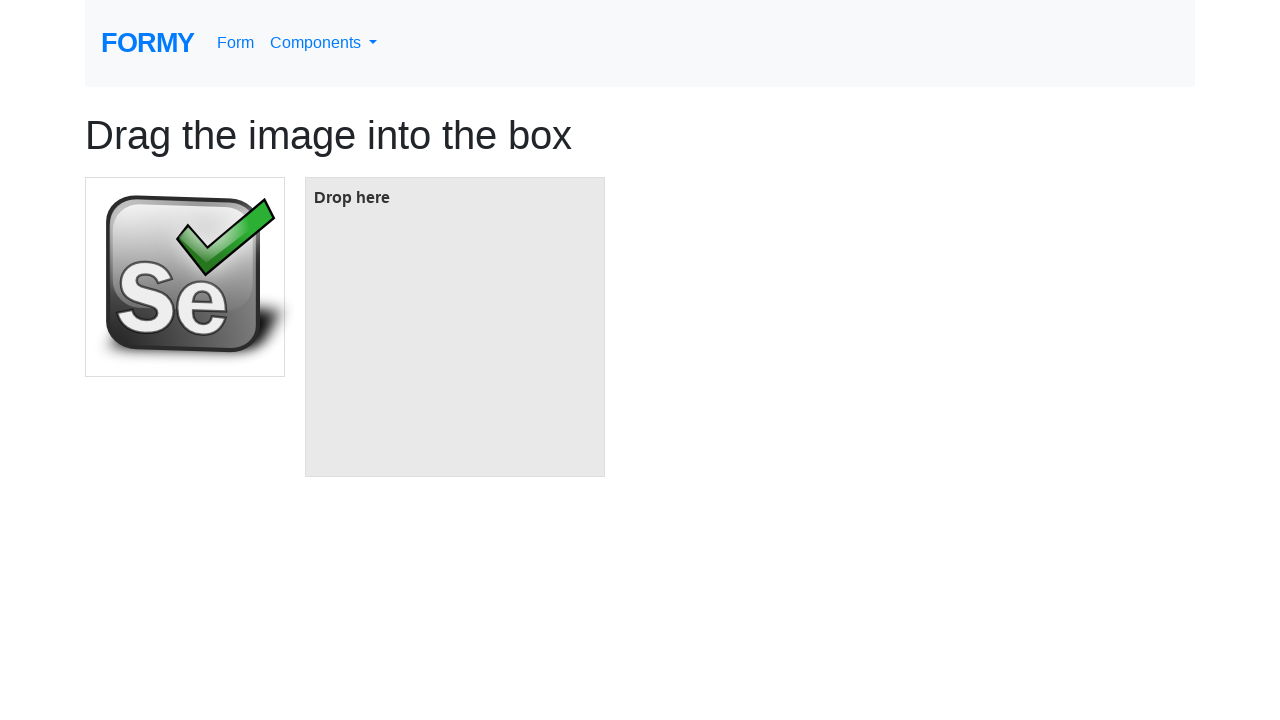

Located the image element to drag
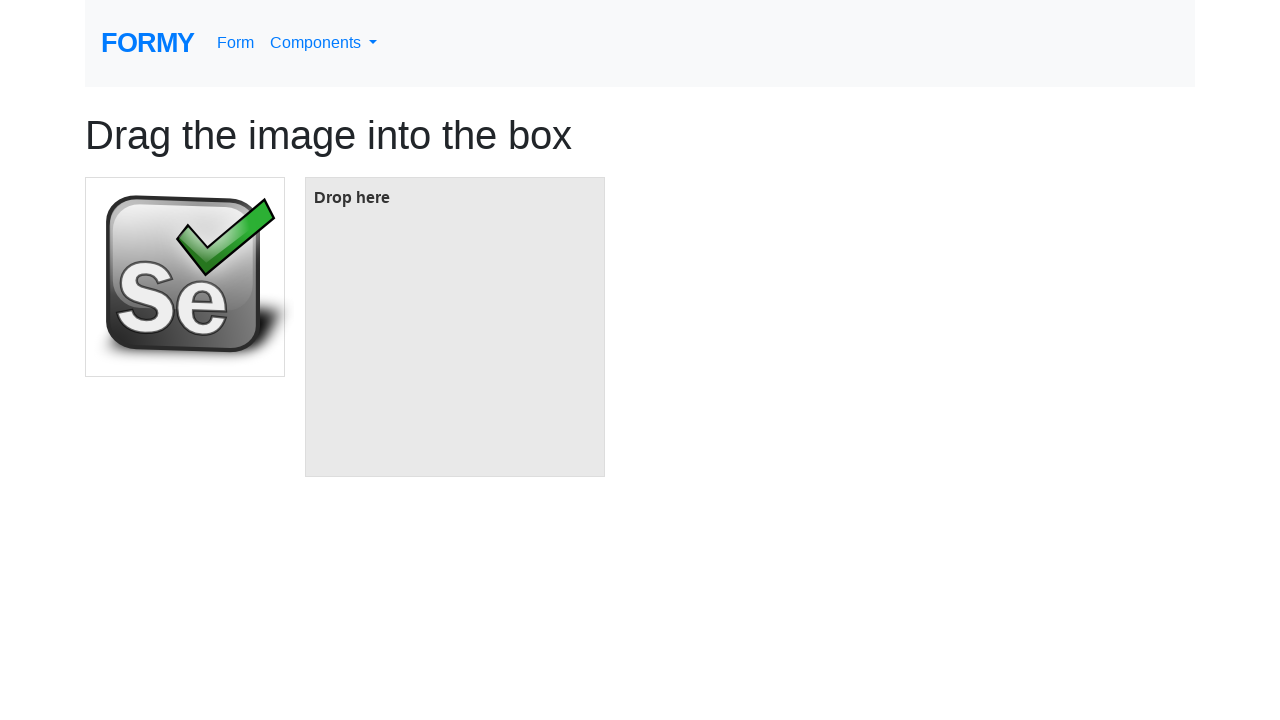

Located the target box element
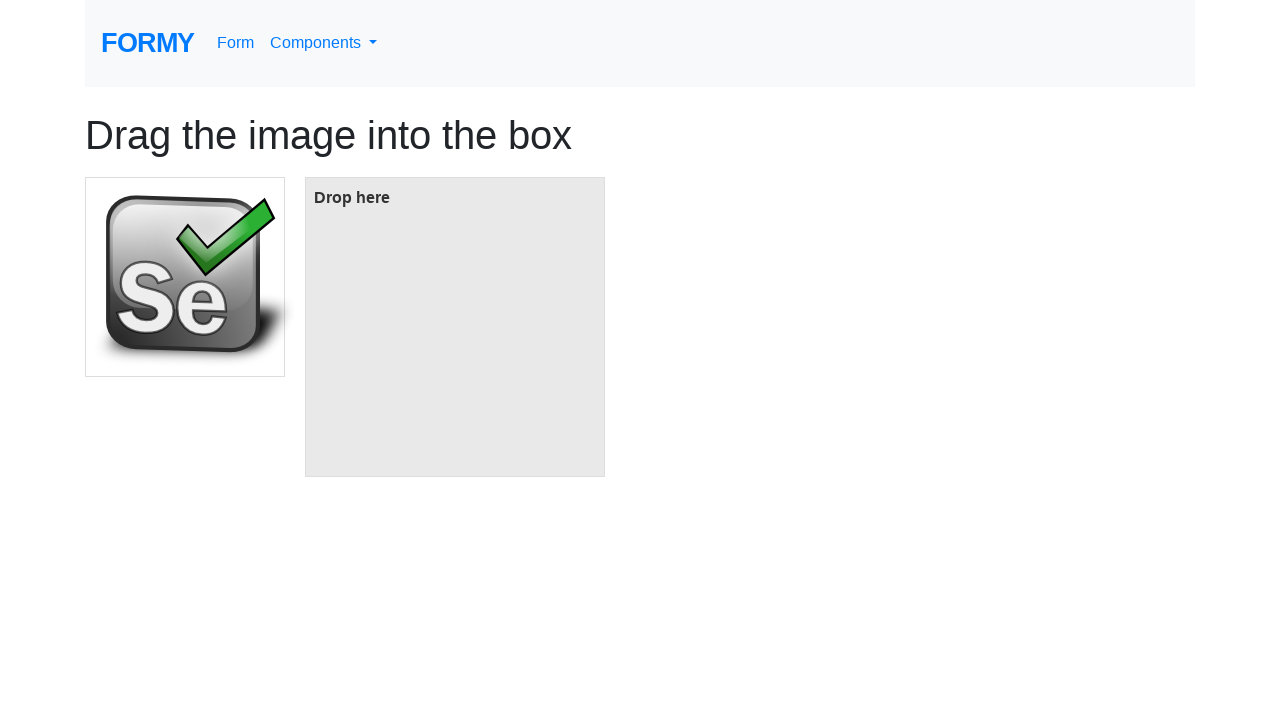

Dragged image element and dropped it into the target box at (455, 327)
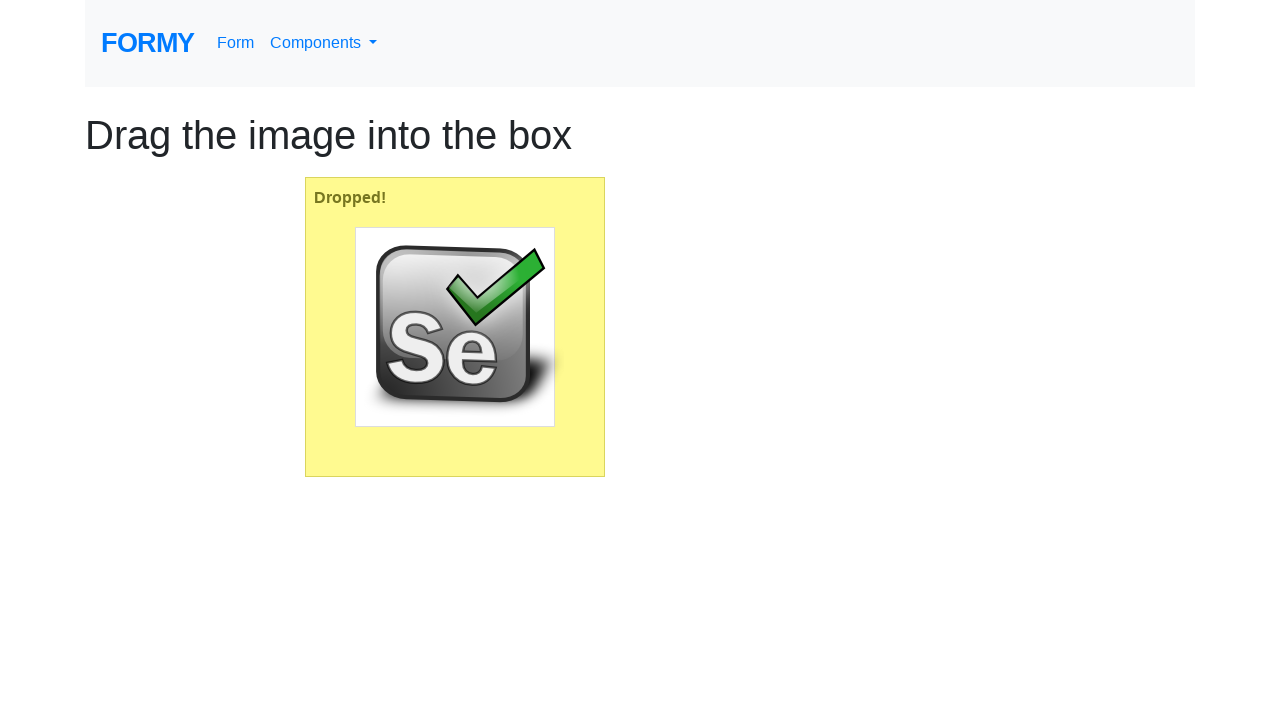

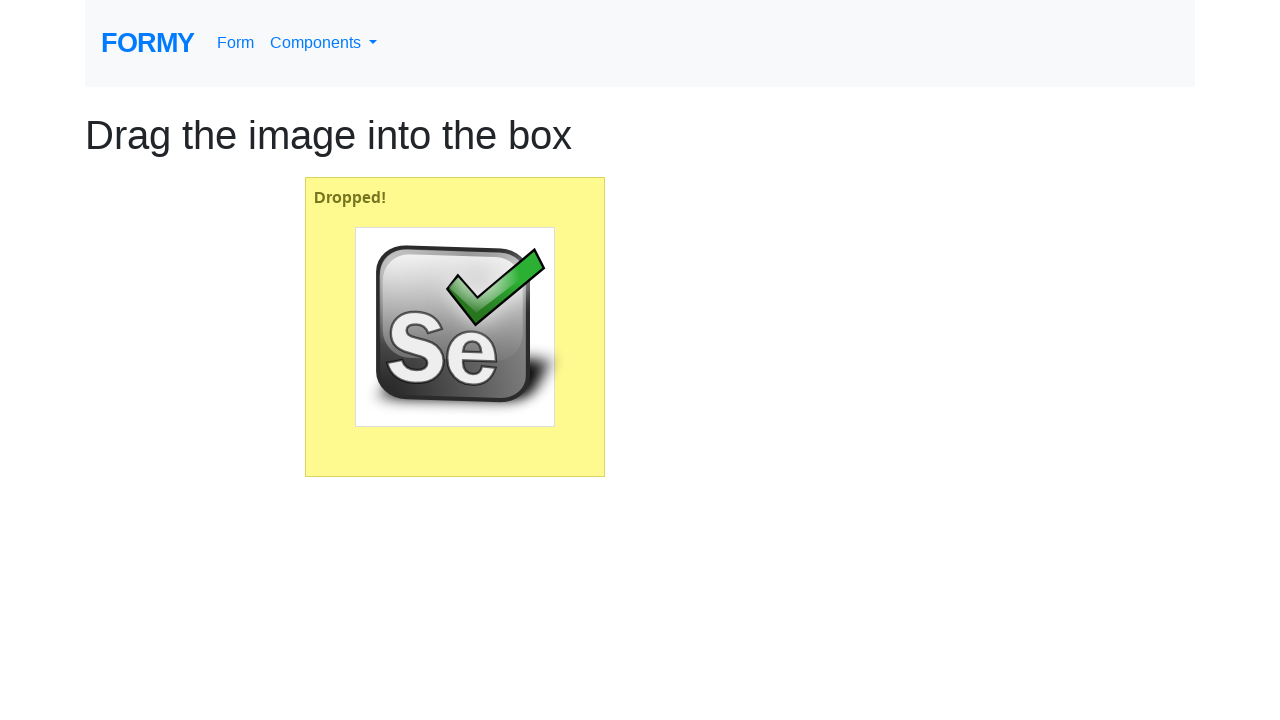